Tests network connectivity by navigating to multiple websites (example.com, recruter.ai, google.com, github.com, playwright.dev) and verifying they load successfully

Starting URL: https://example.com

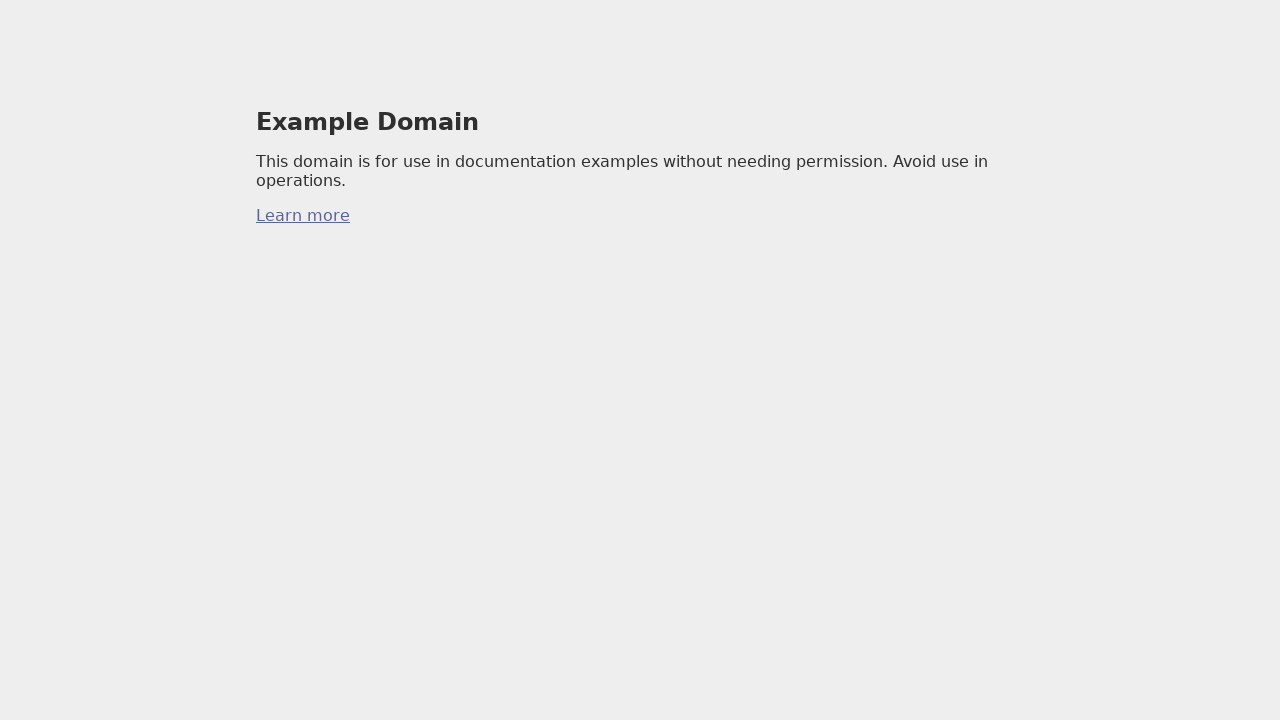

Waited for example.com to load (domcontentloaded state)
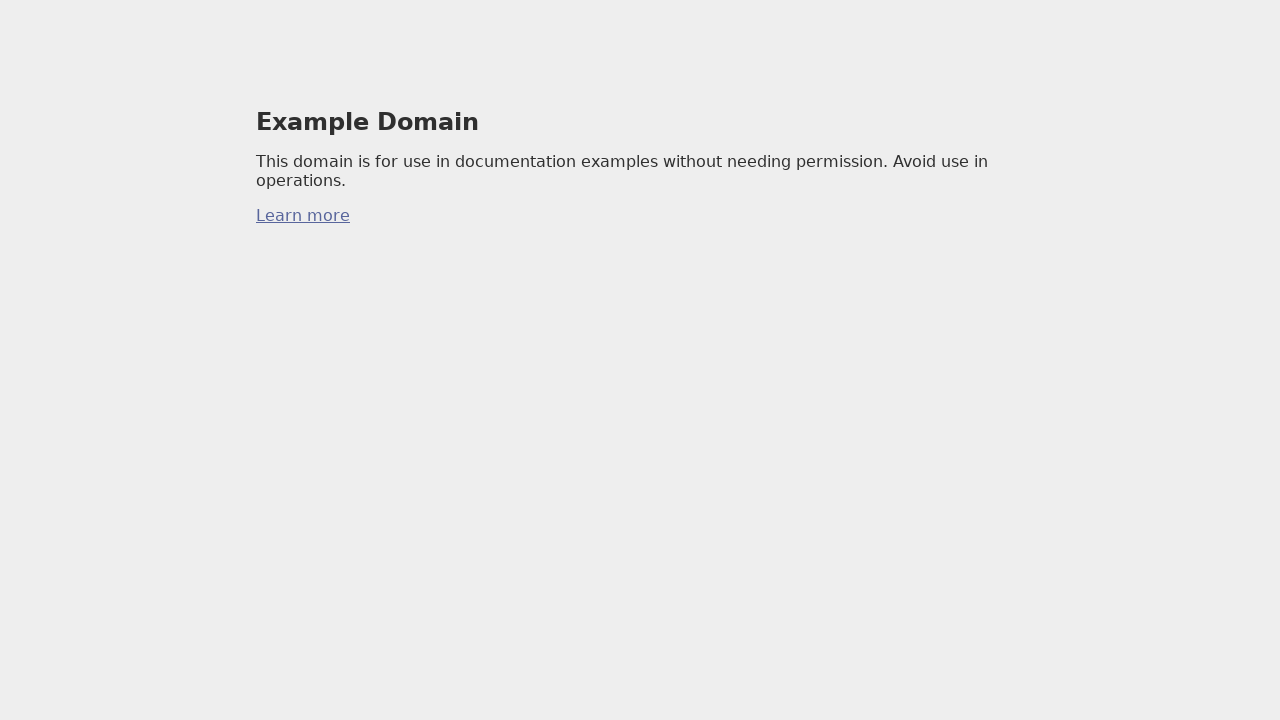

Successfully navigated to https://www.recruter.ai
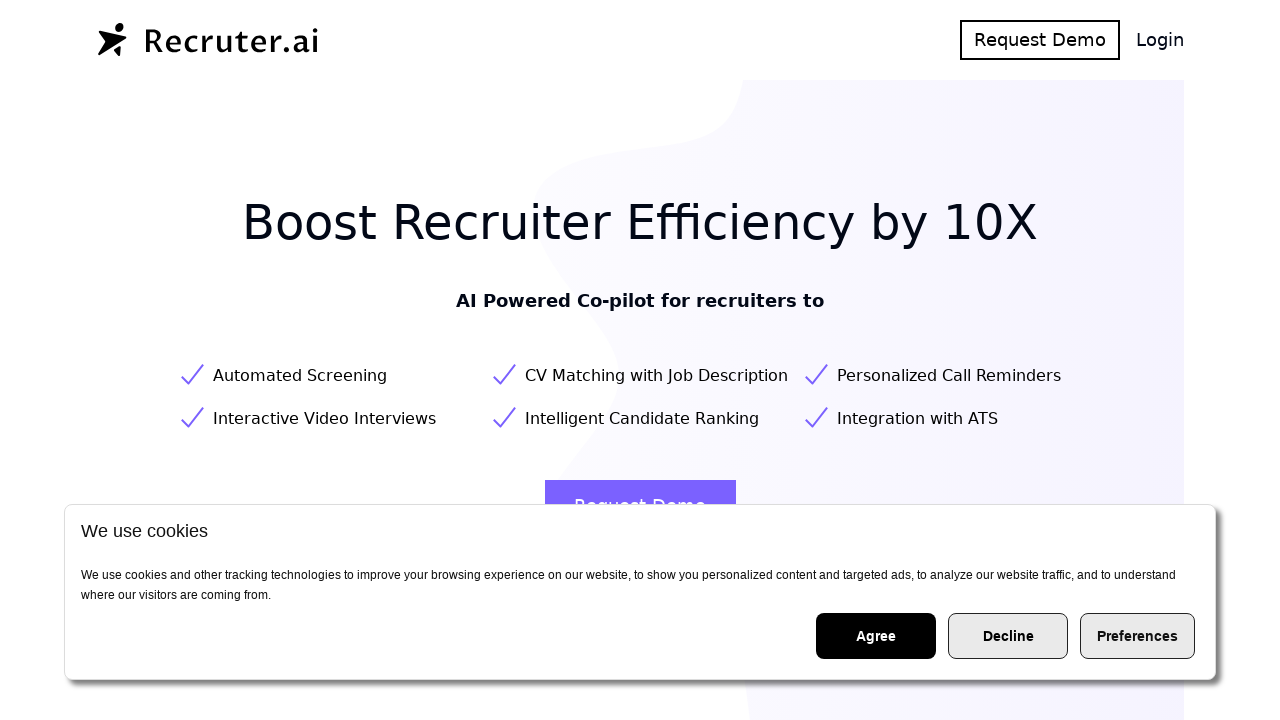

Failed to connect to https://google.com
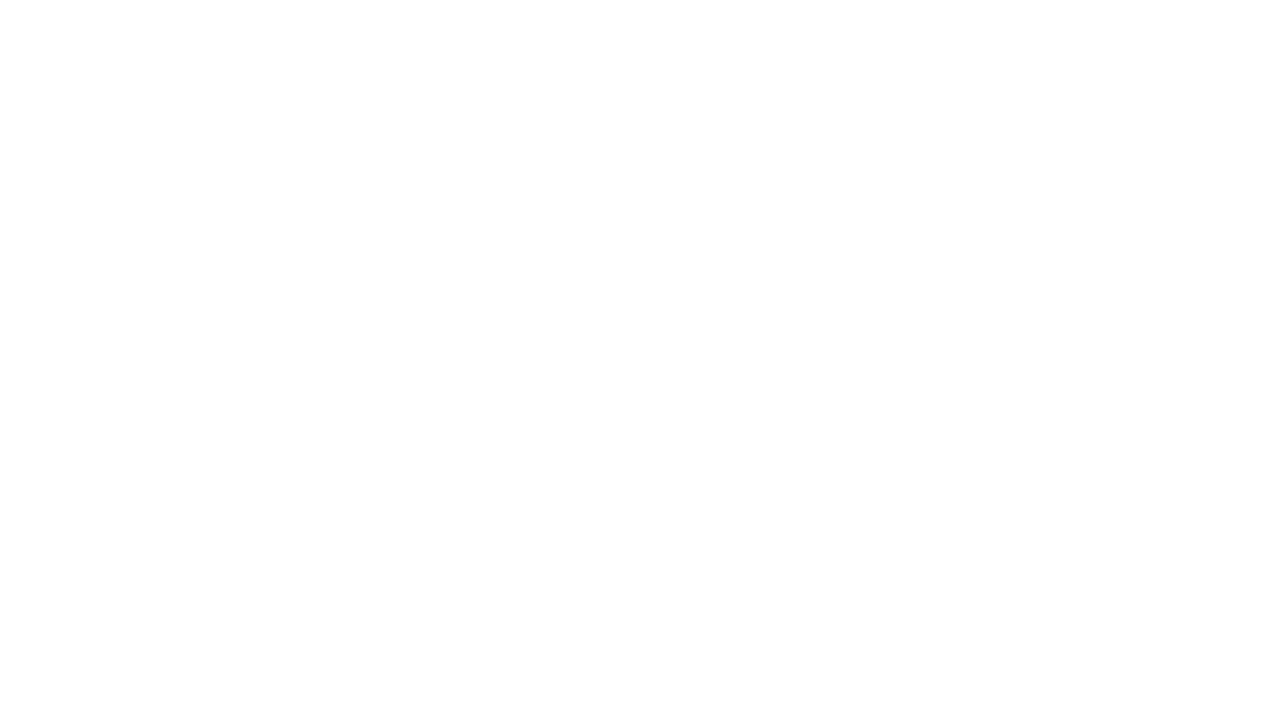

Successfully navigated to https://github.com
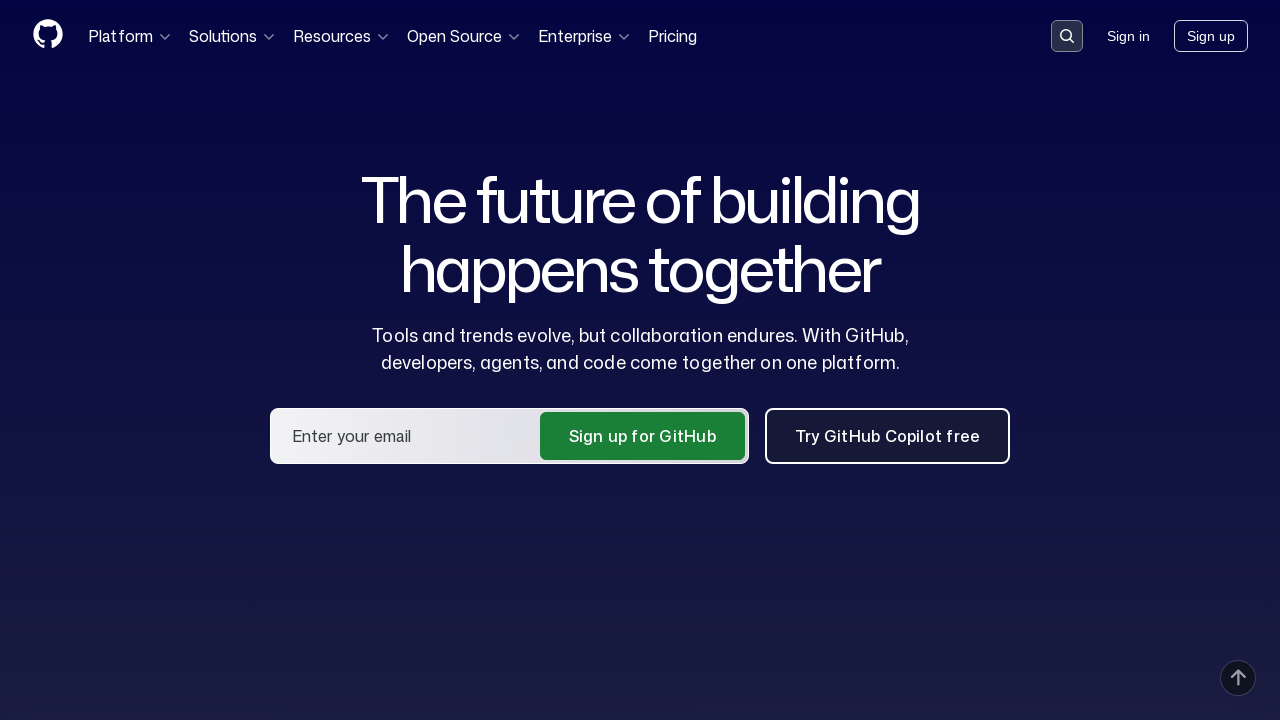

Successfully navigated to https://playwright.dev
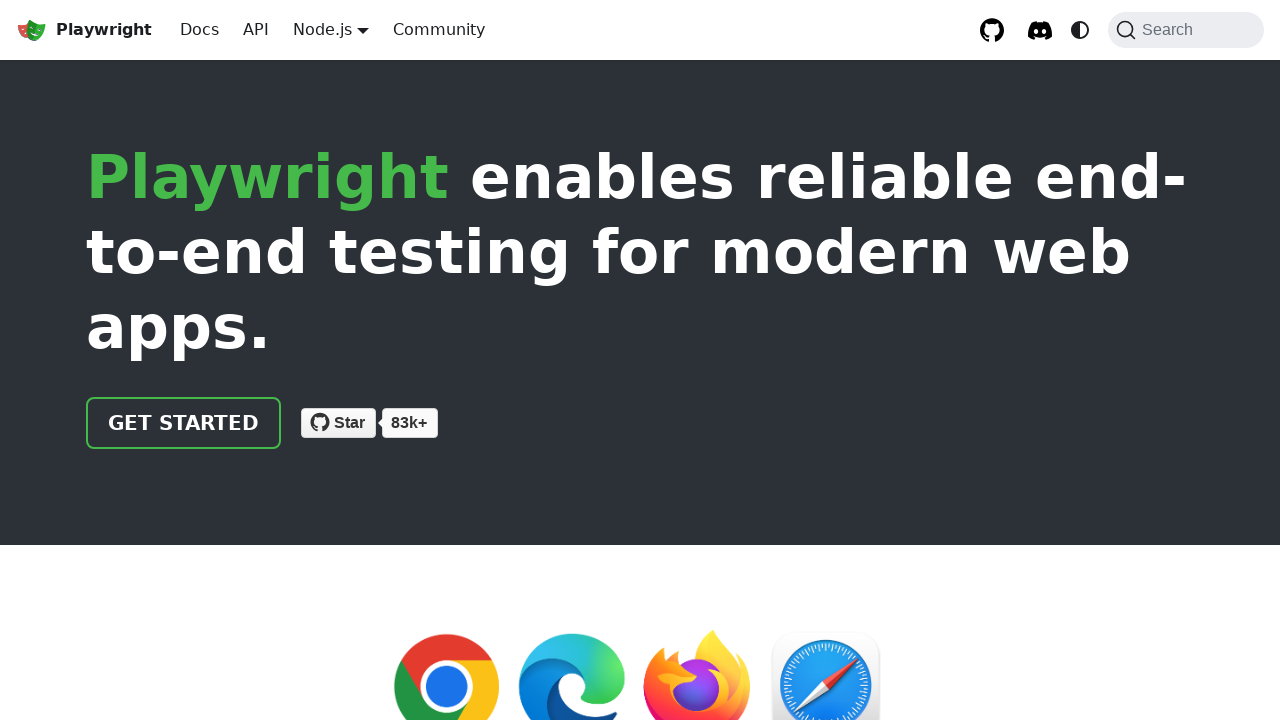

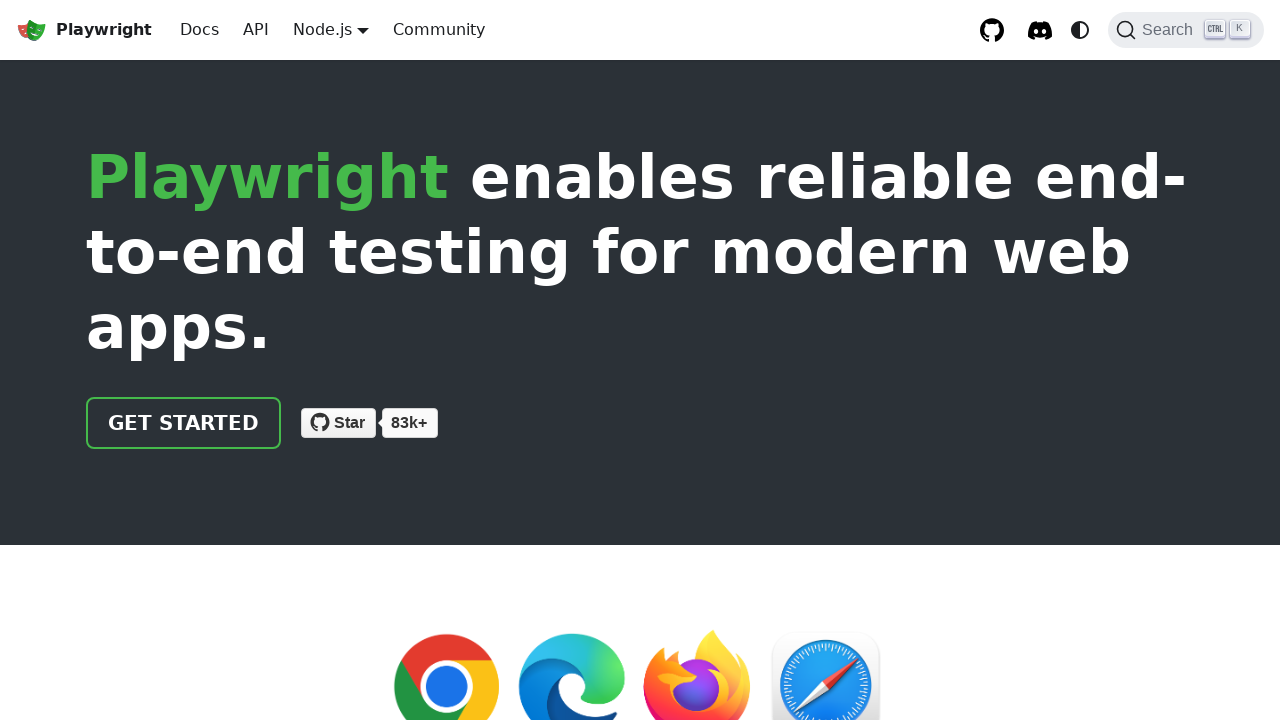